Tests that a todo item is removed when edited to an empty string

Starting URL: https://demo.playwright.dev/todomvc

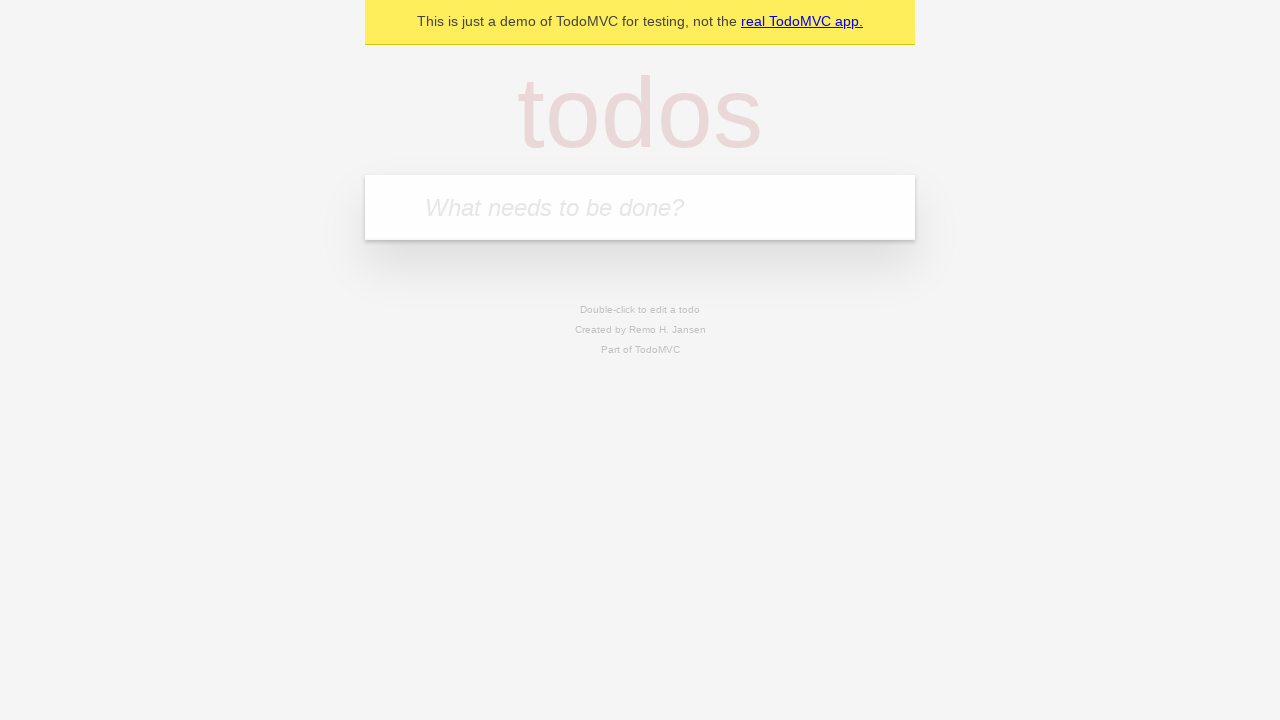

Filled new todo input with 'buy some cheese' on internal:attr=[placeholder="What needs to be done?"i]
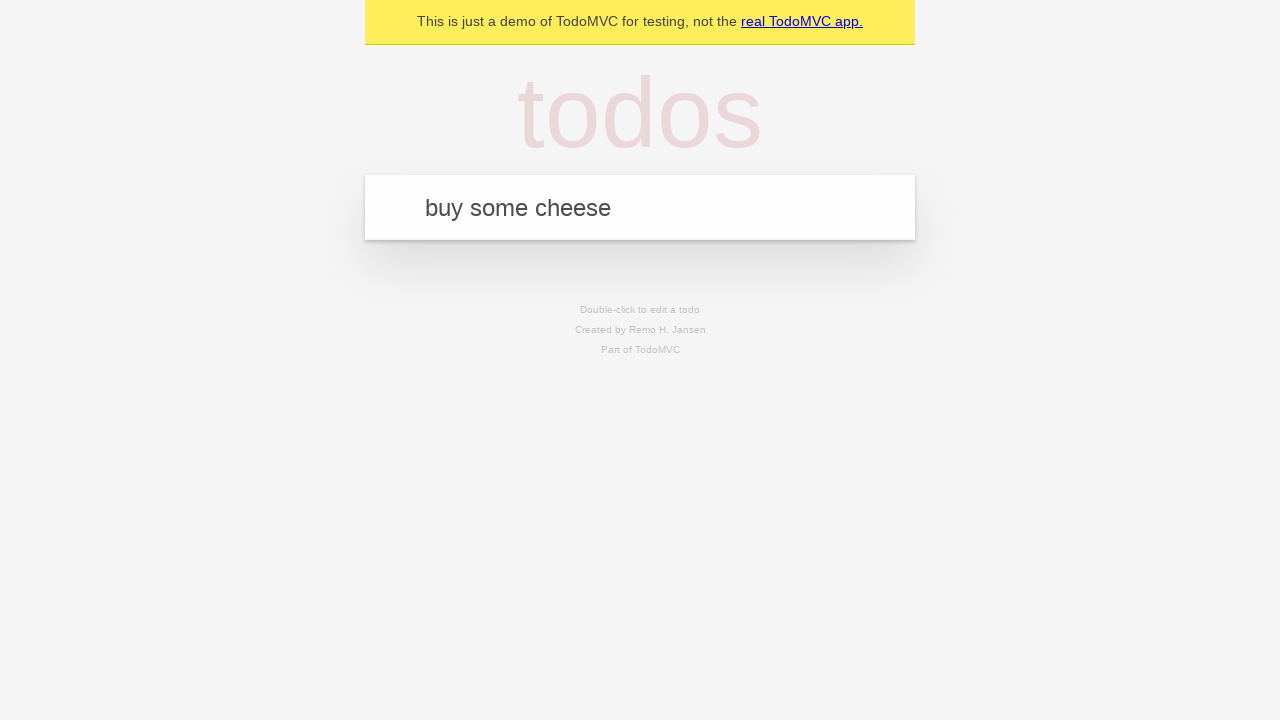

Pressed Enter to create todo item 'buy some cheese' on internal:attr=[placeholder="What needs to be done?"i]
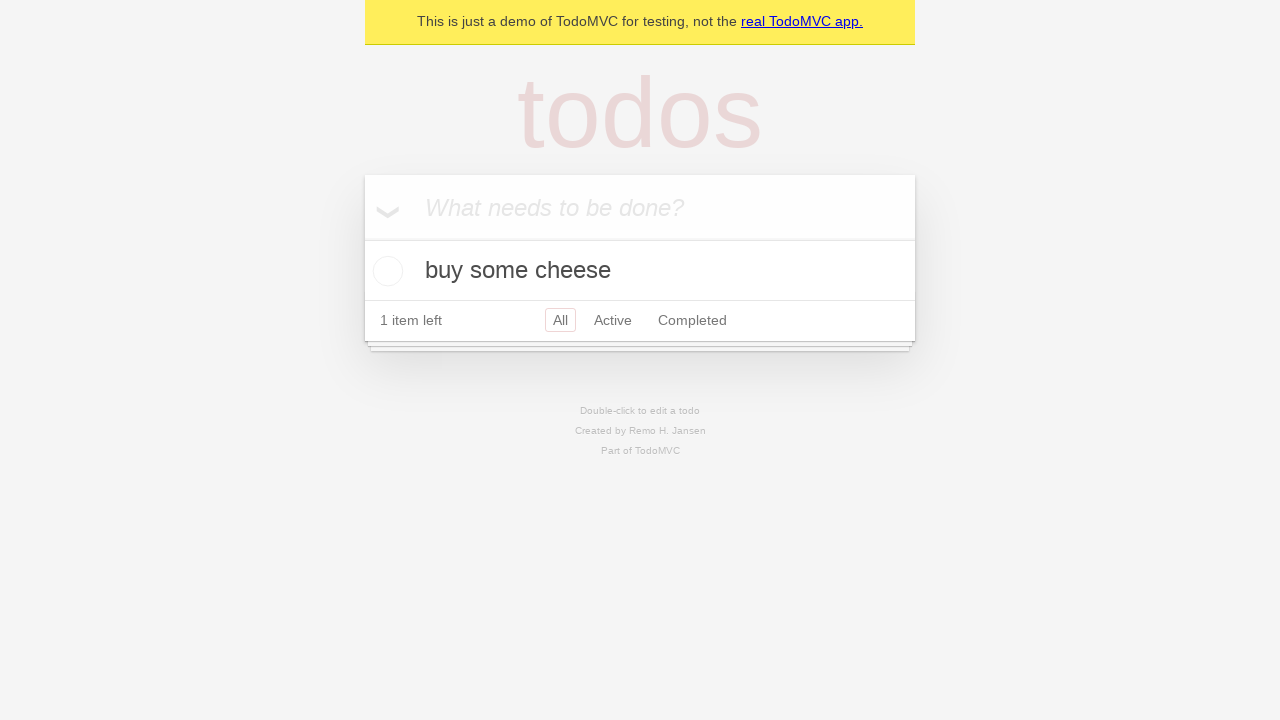

Filled new todo input with 'feed the cat' on internal:attr=[placeholder="What needs to be done?"i]
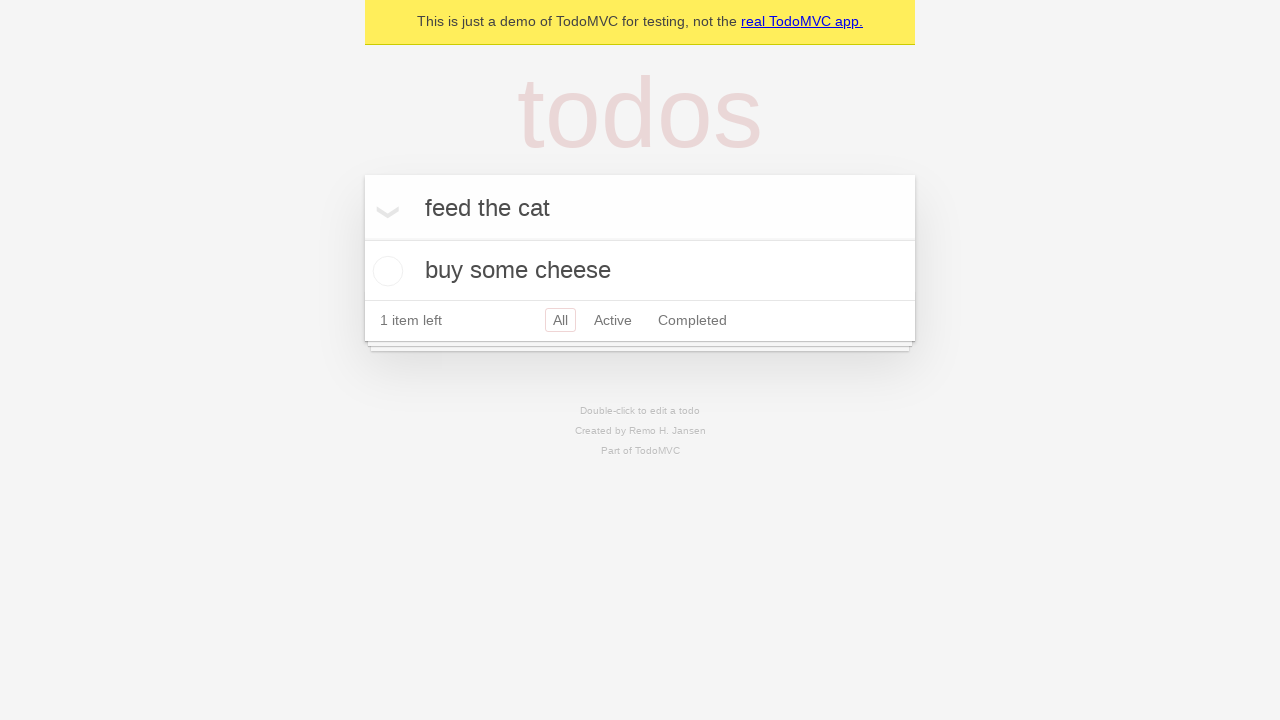

Pressed Enter to create todo item 'feed the cat' on internal:attr=[placeholder="What needs to be done?"i]
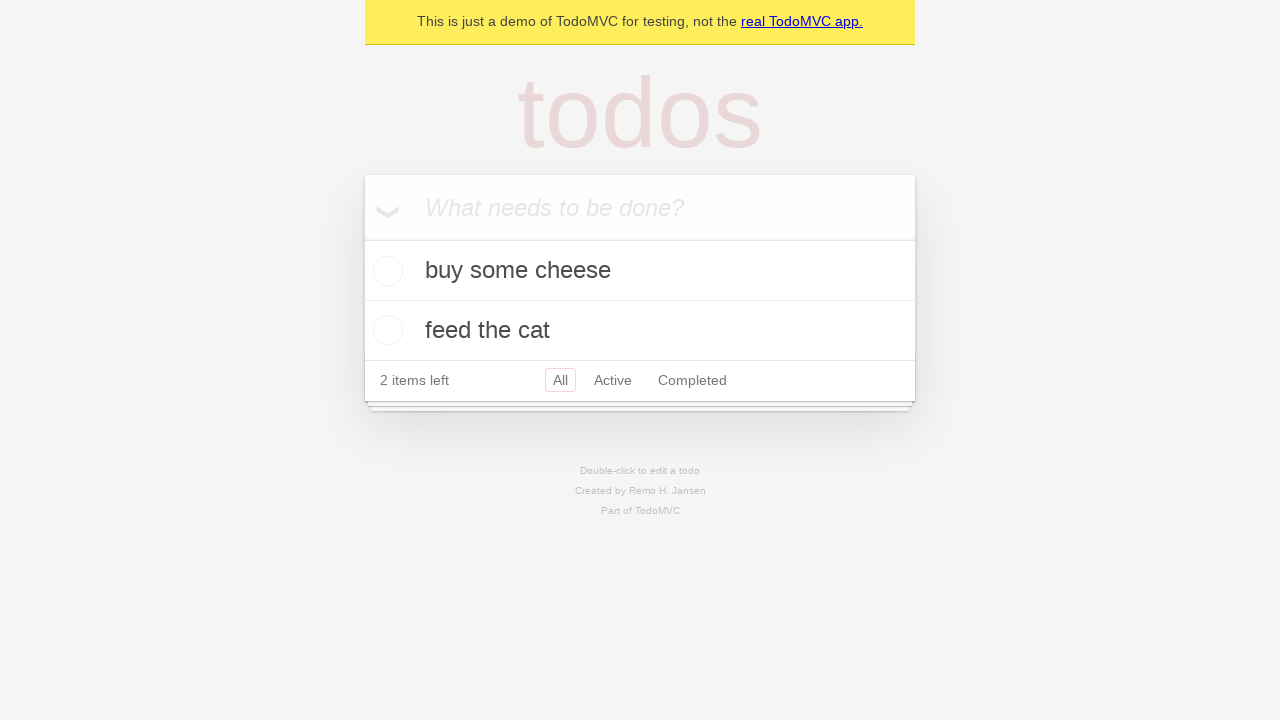

Filled new todo input with 'book a doctors appointment' on internal:attr=[placeholder="What needs to be done?"i]
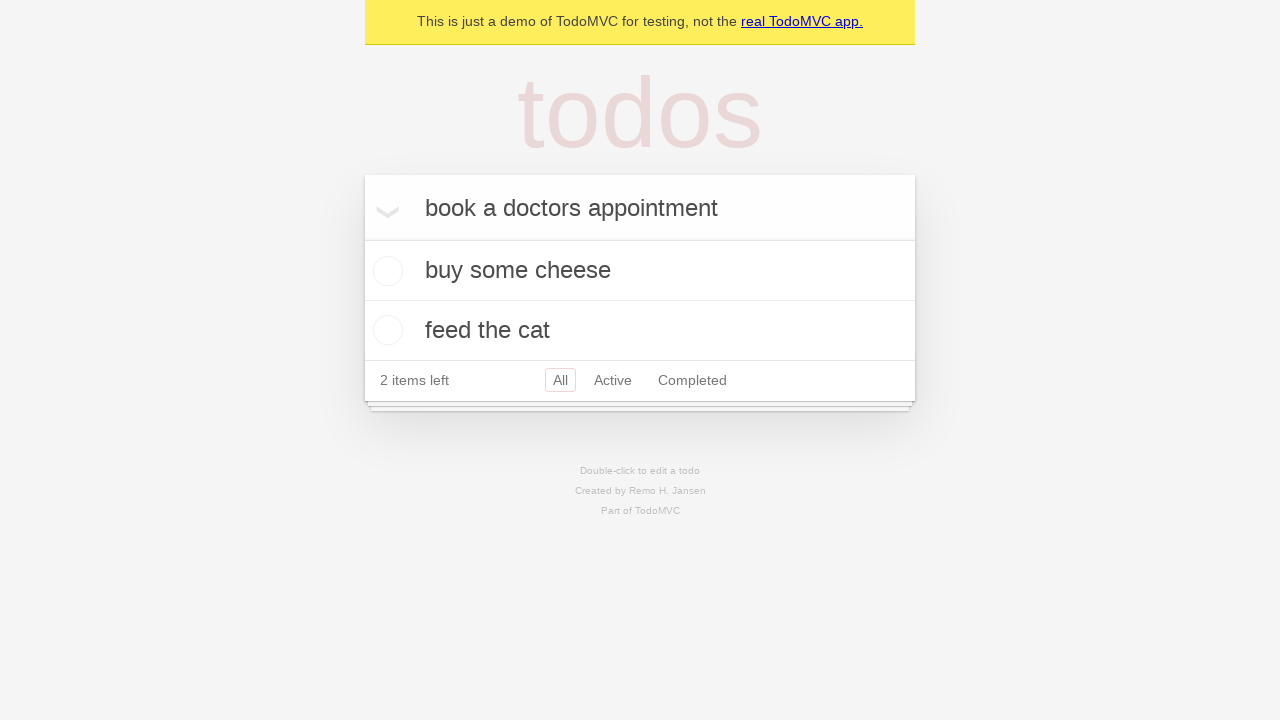

Pressed Enter to create todo item 'book a doctors appointment' on internal:attr=[placeholder="What needs to be done?"i]
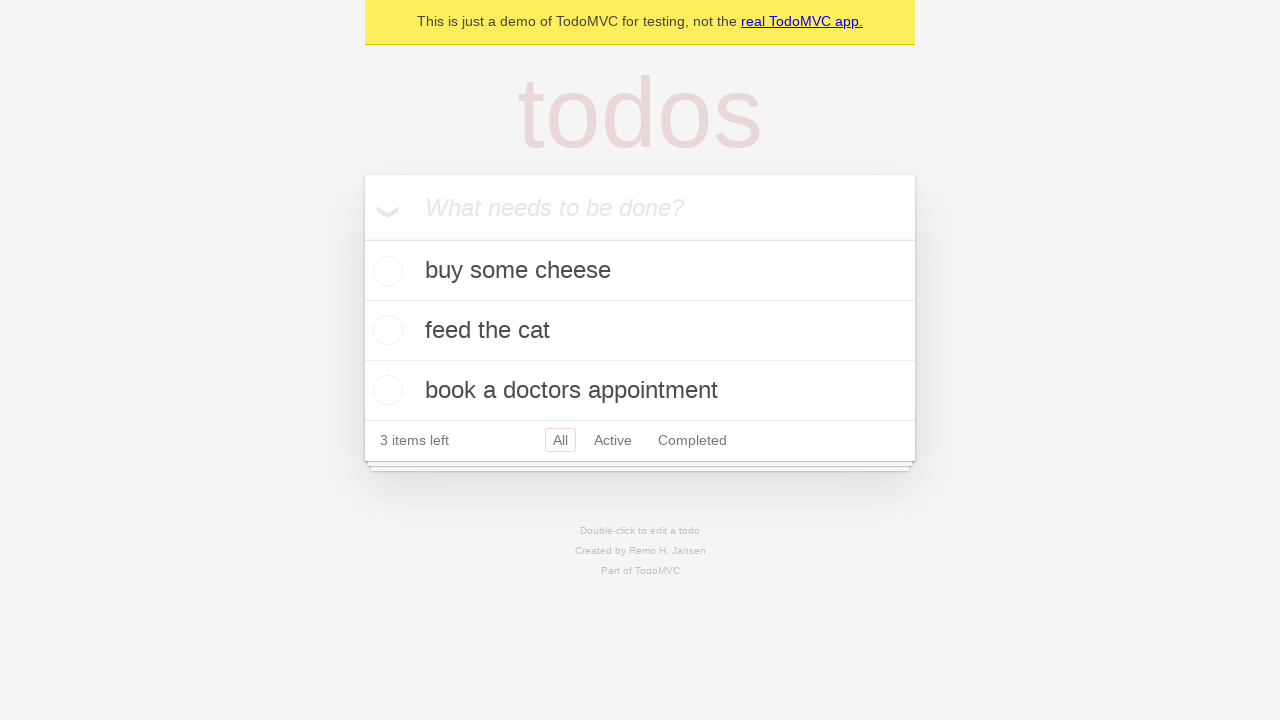

Double-clicked second todo item to enter edit mode at (640, 331) on internal:testid=[data-testid="todo-item"s] >> nth=1
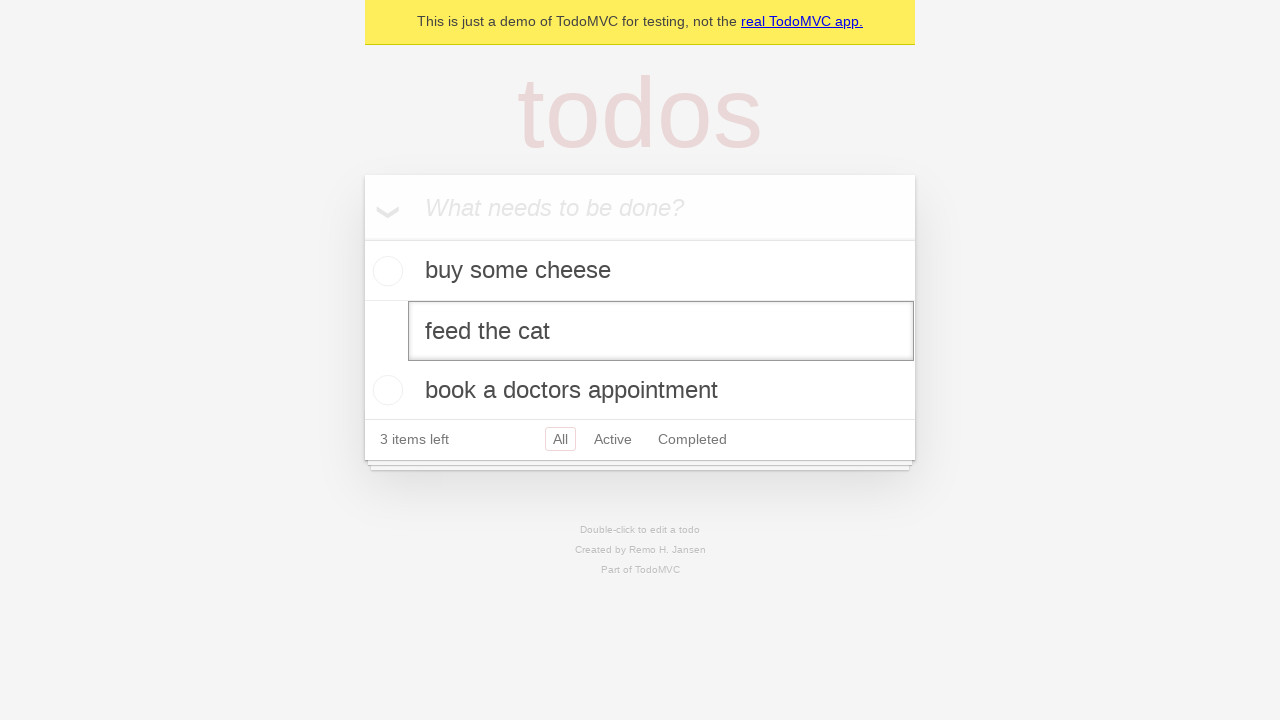

Cleared text from the edit field on internal:testid=[data-testid="todo-item"s] >> nth=1 >> internal:role=textbox[nam
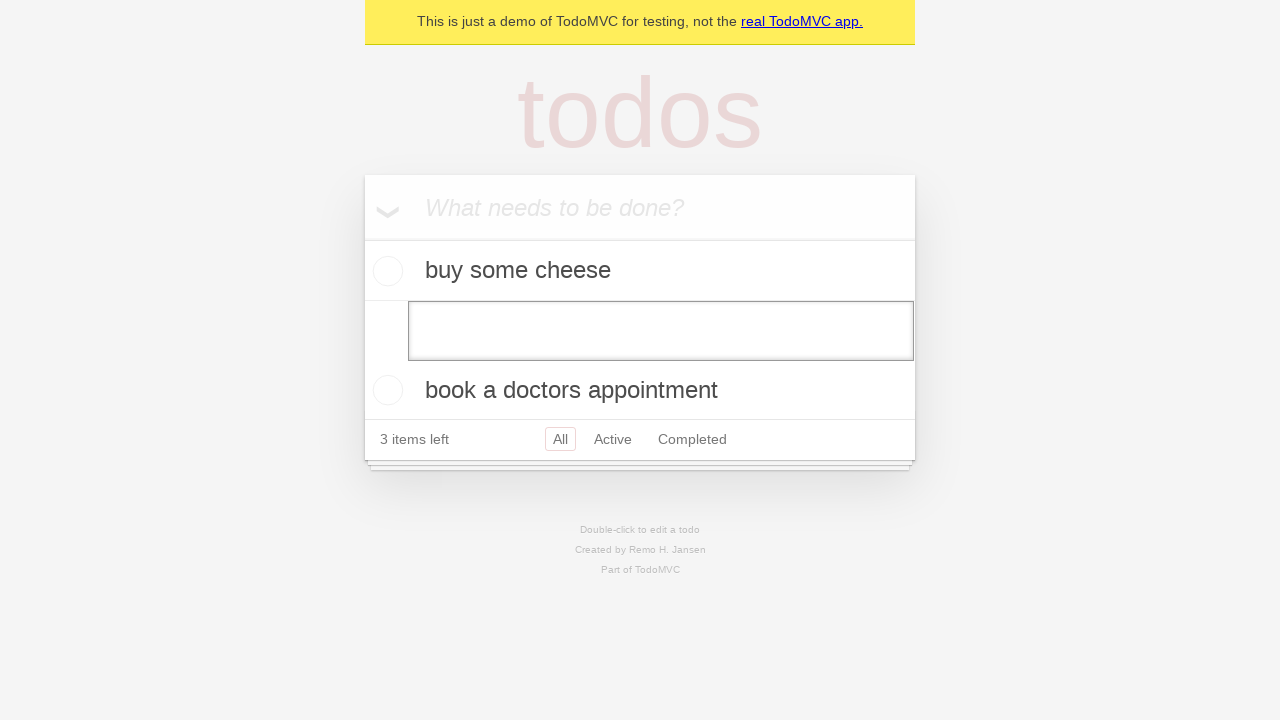

Pressed Enter to confirm edit with empty string, removing the todo item on internal:testid=[data-testid="todo-item"s] >> nth=1 >> internal:role=textbox[nam
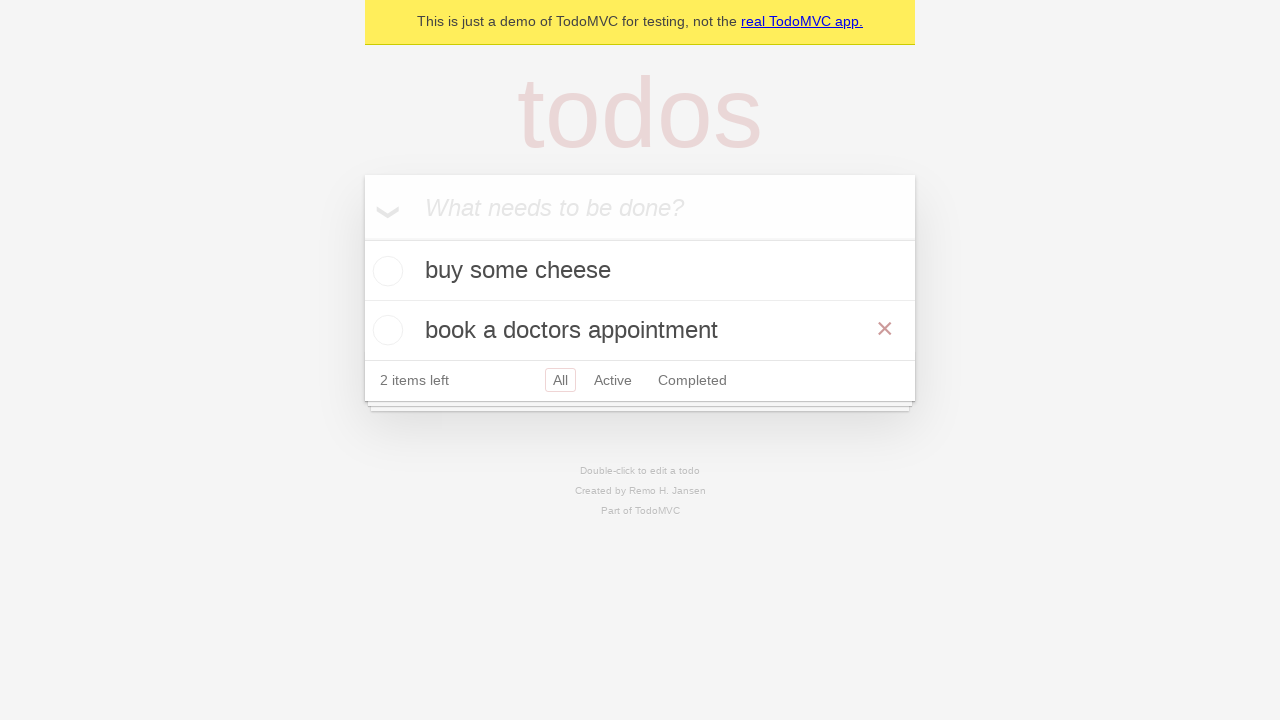

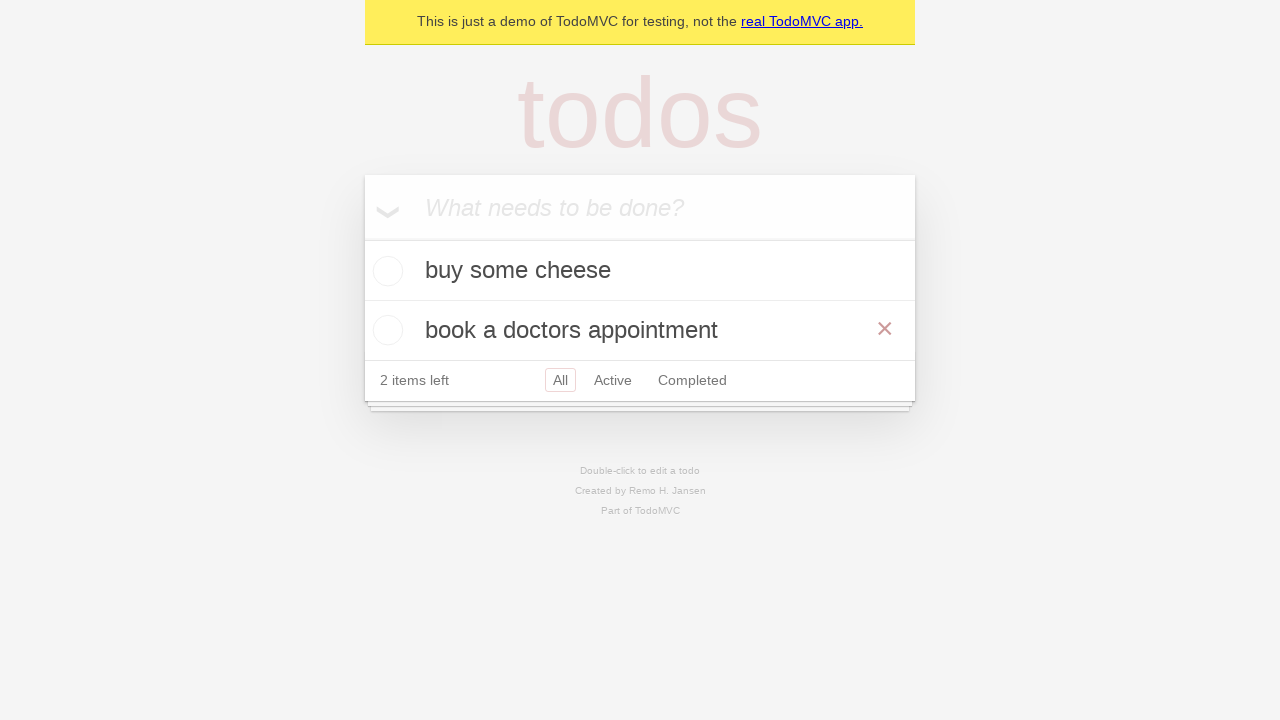